Solves a math problem by reading a value from the page, calculating ln(abs(12*sin(x))), entering the result, selecting checkboxes and radio buttons, then submitting the form

Starting URL: https://suninjuly.github.io/math.html

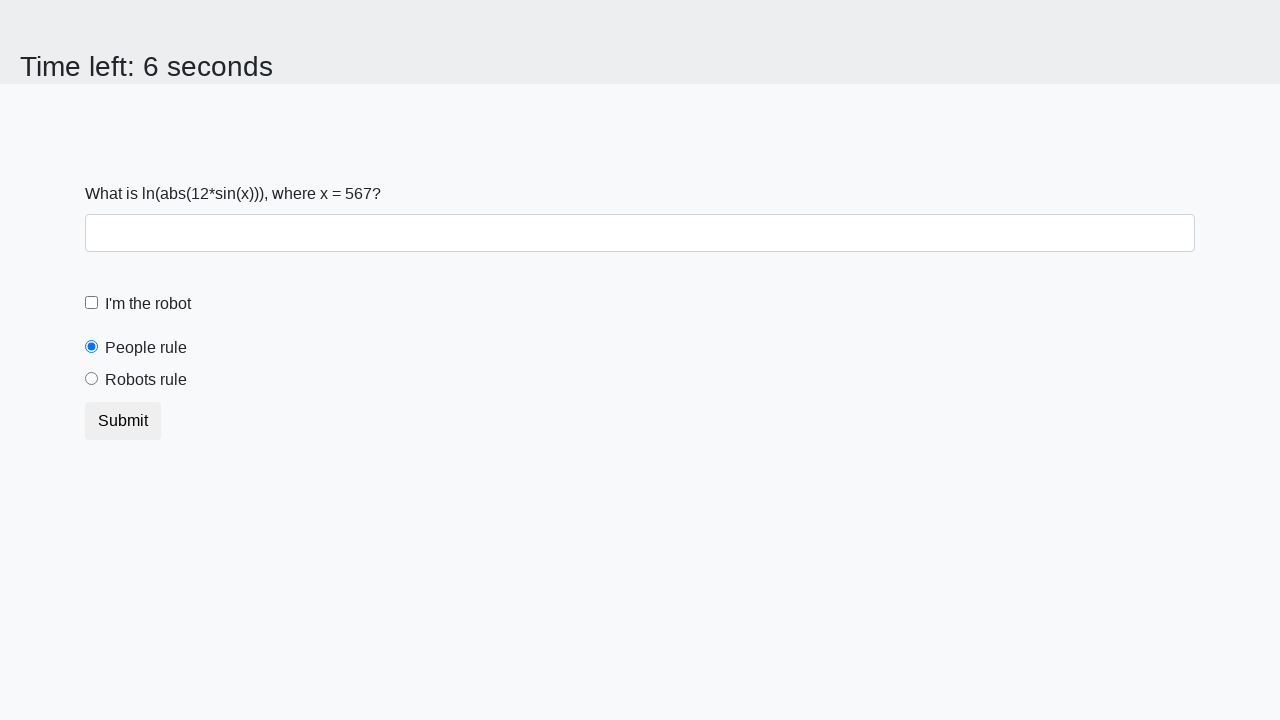

Retrieved X value from the page
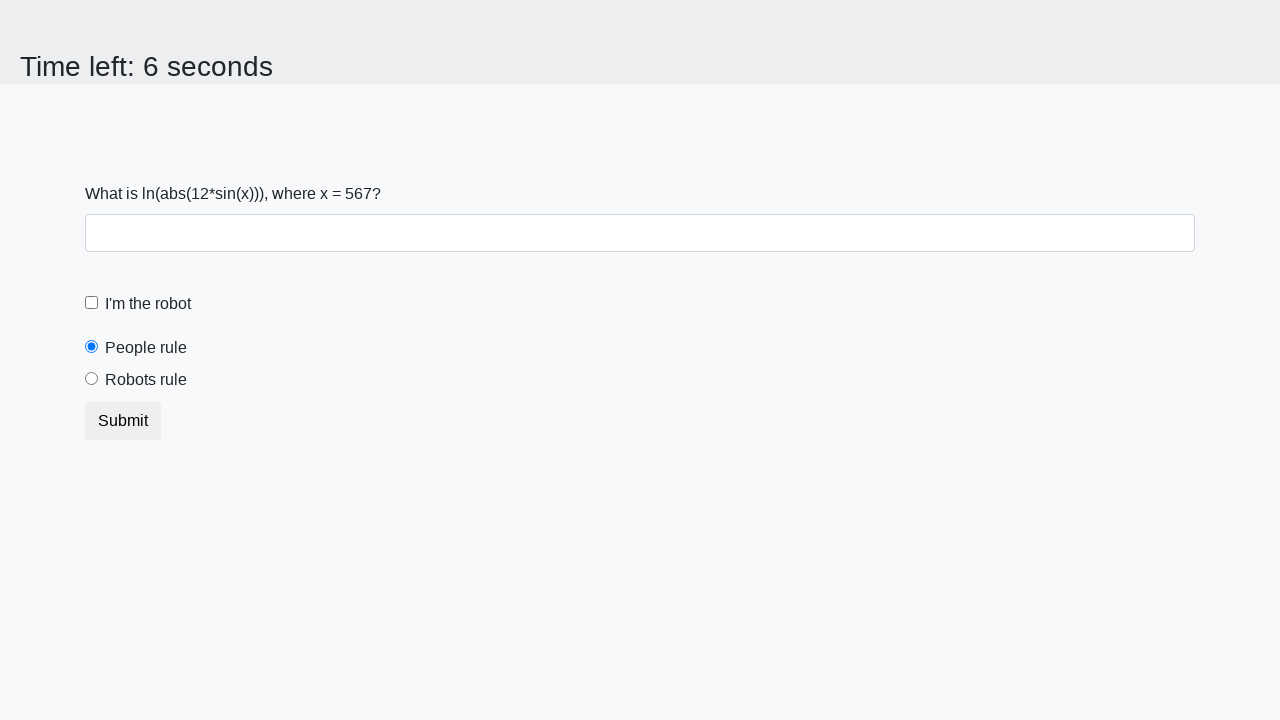

Calculated ln(abs(12*sin(567))) = 2.4832541109099124
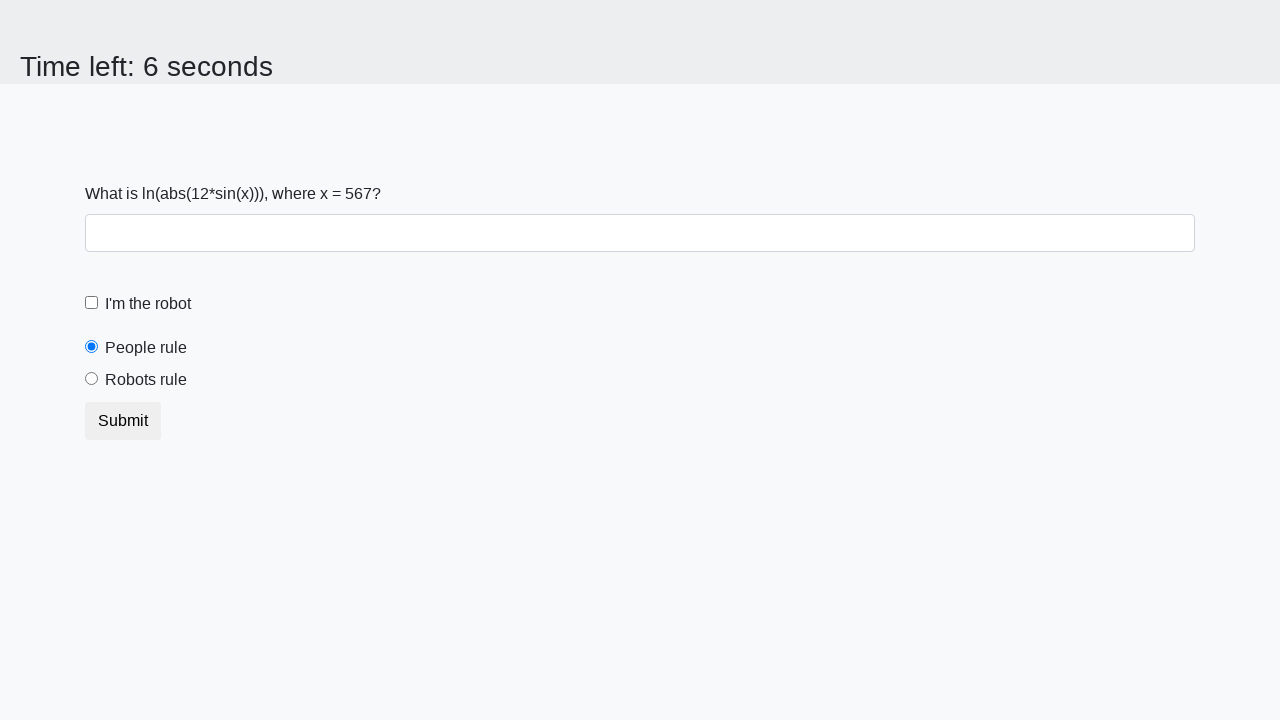

Entered calculated result '2.4832541109099124' in answer field on input#answer.form-control
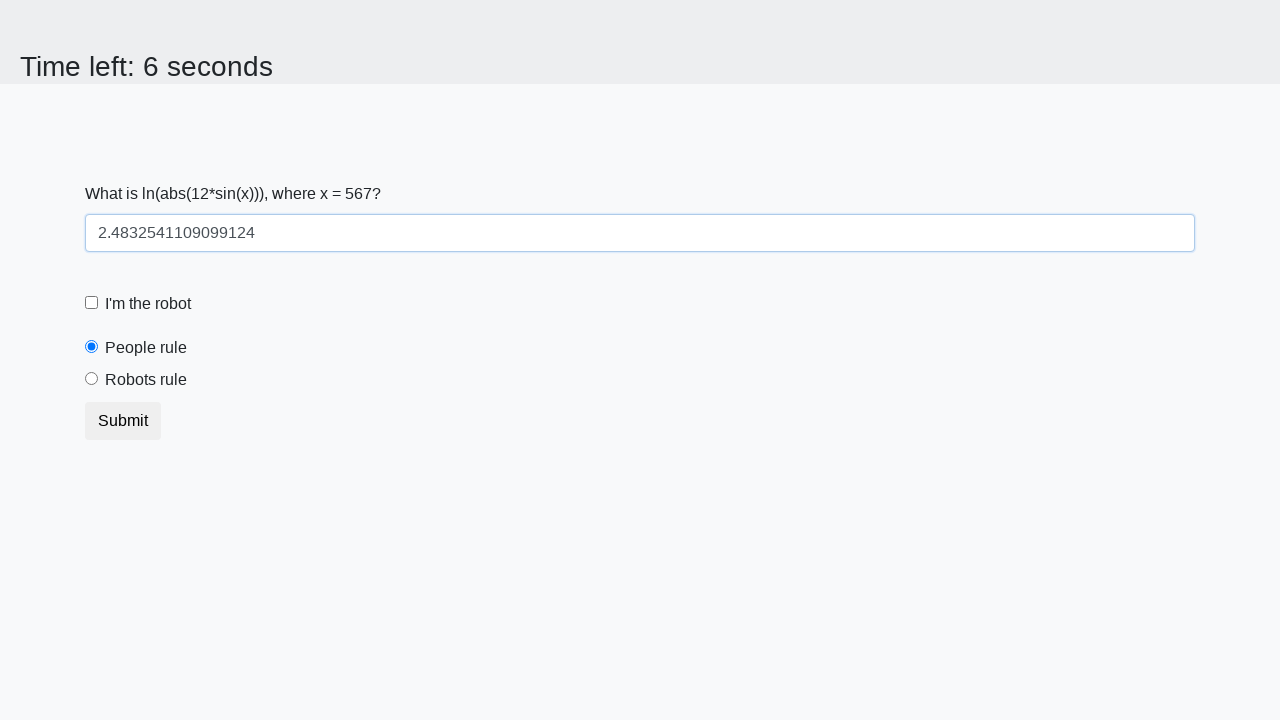

Checked 'I'm the robot' checkbox at (148, 304) on [for='robotCheckbox']
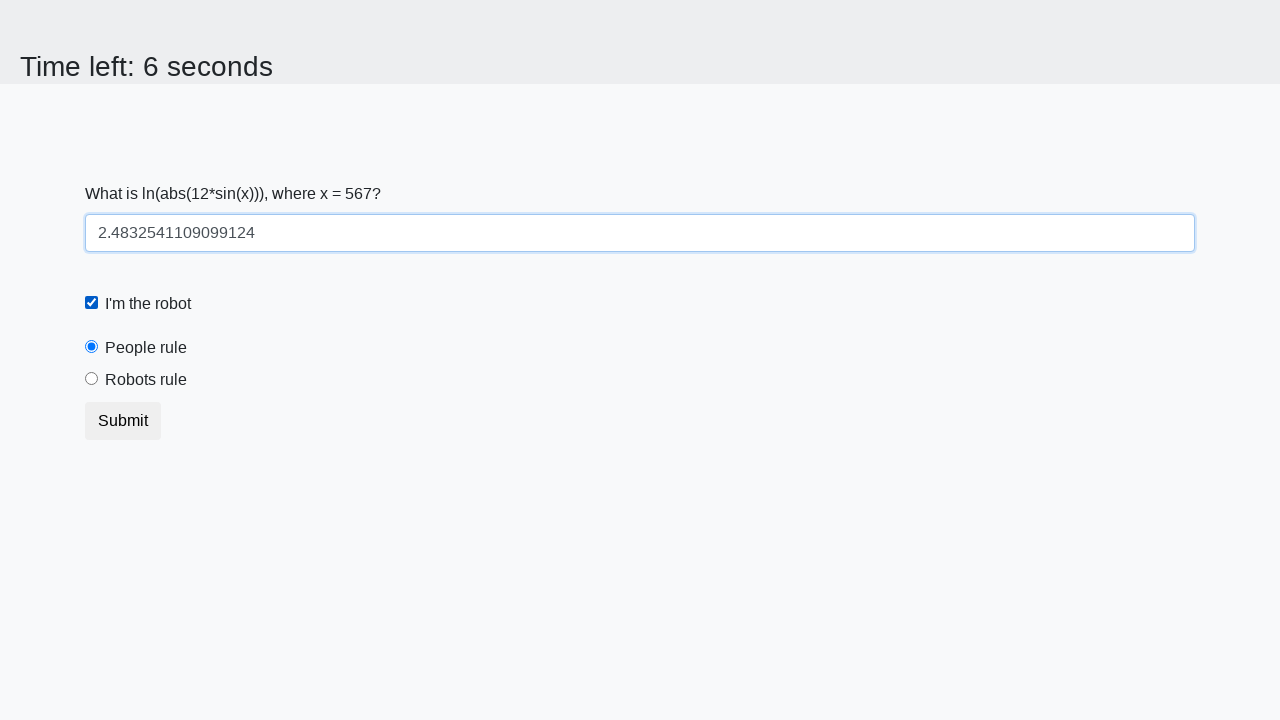

Selected 'Robots rule!' radio button at (146, 380) on [for='robotsRule']
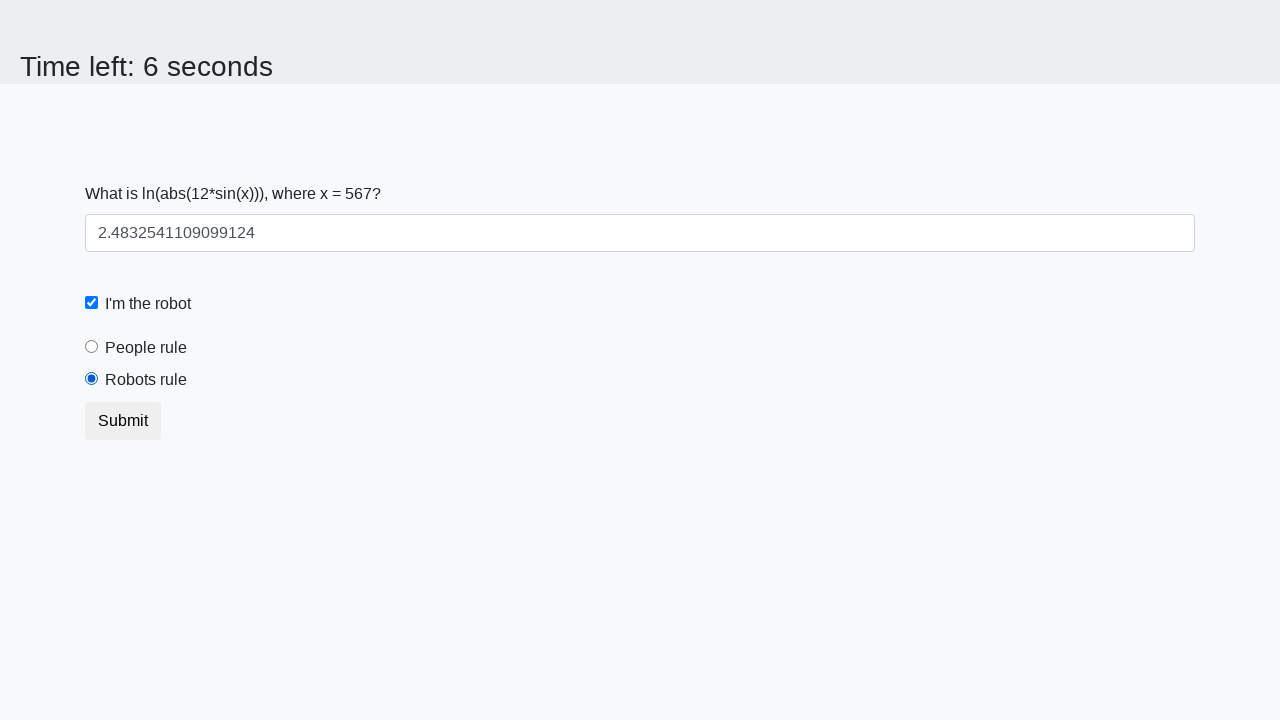

Submitted the form at (123, 421) on button.btn.btn-default
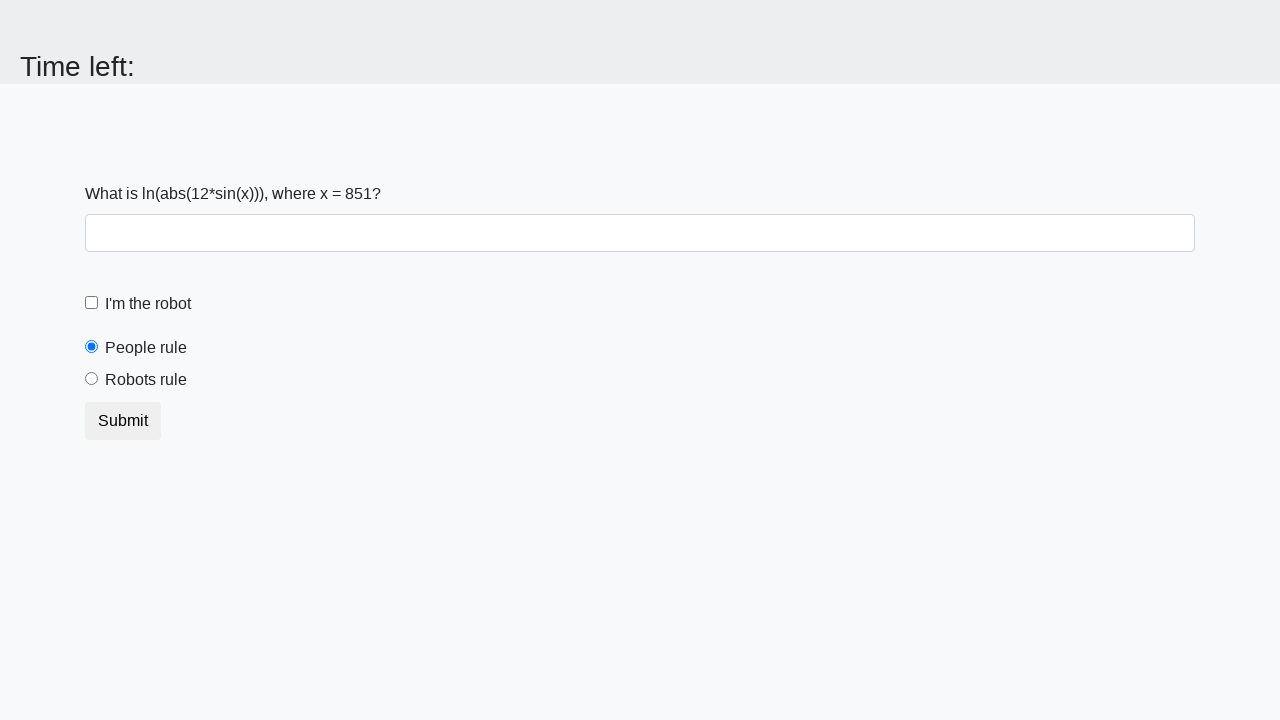

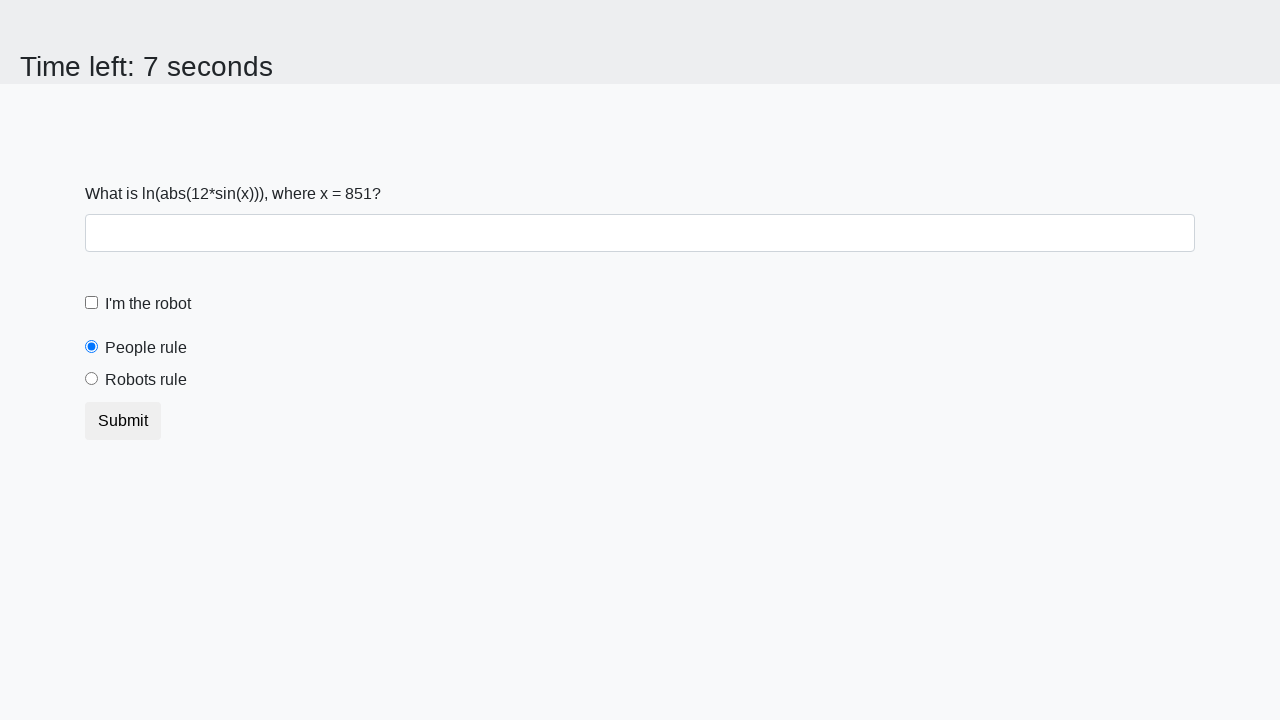